Navigates to a course syllabus page and verifies that the project grade criteria section with bullet points is present on the page.

Starting URL: https://ist256.com/fall2023/syllabus/

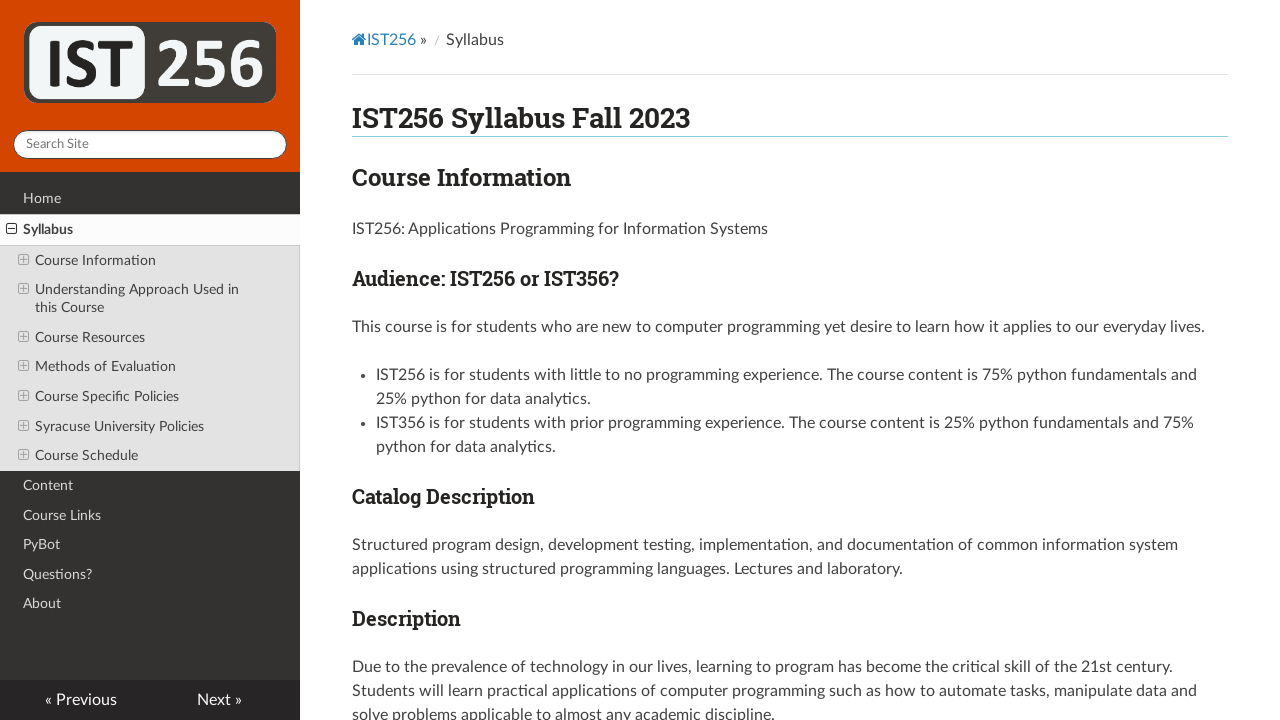

Navigated to course syllabus page
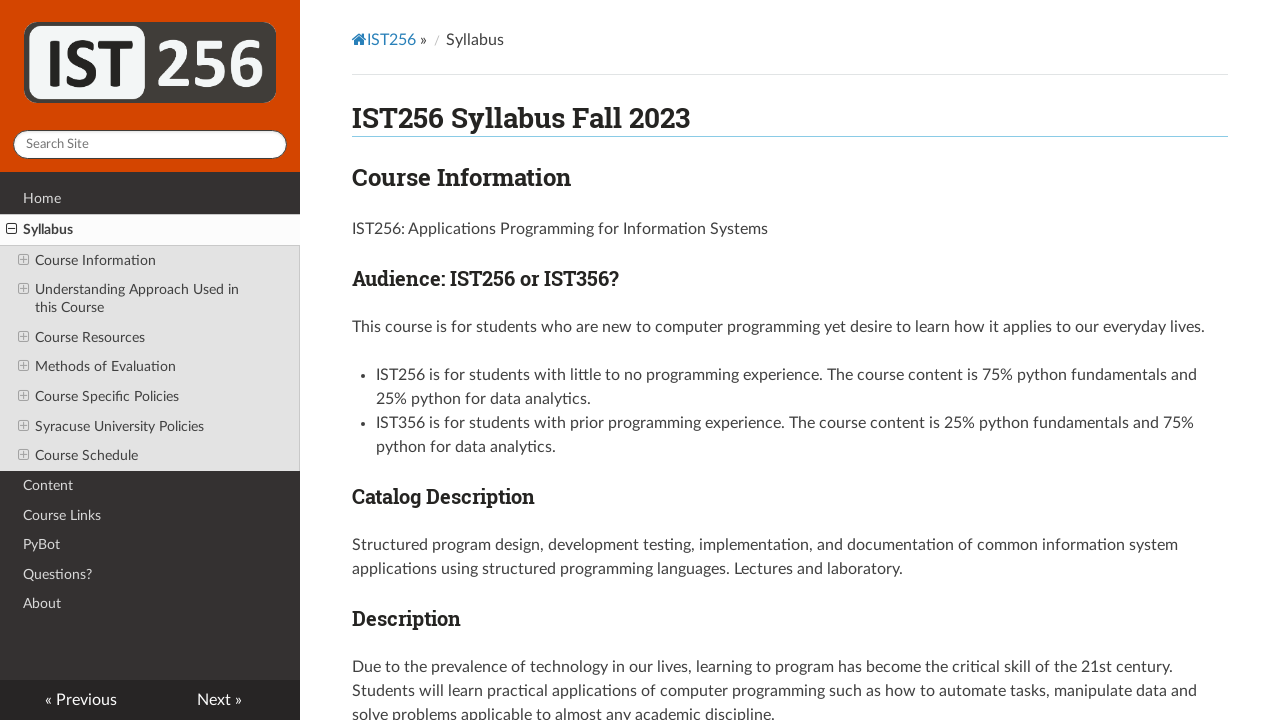

Project grade criteria heading is present on page
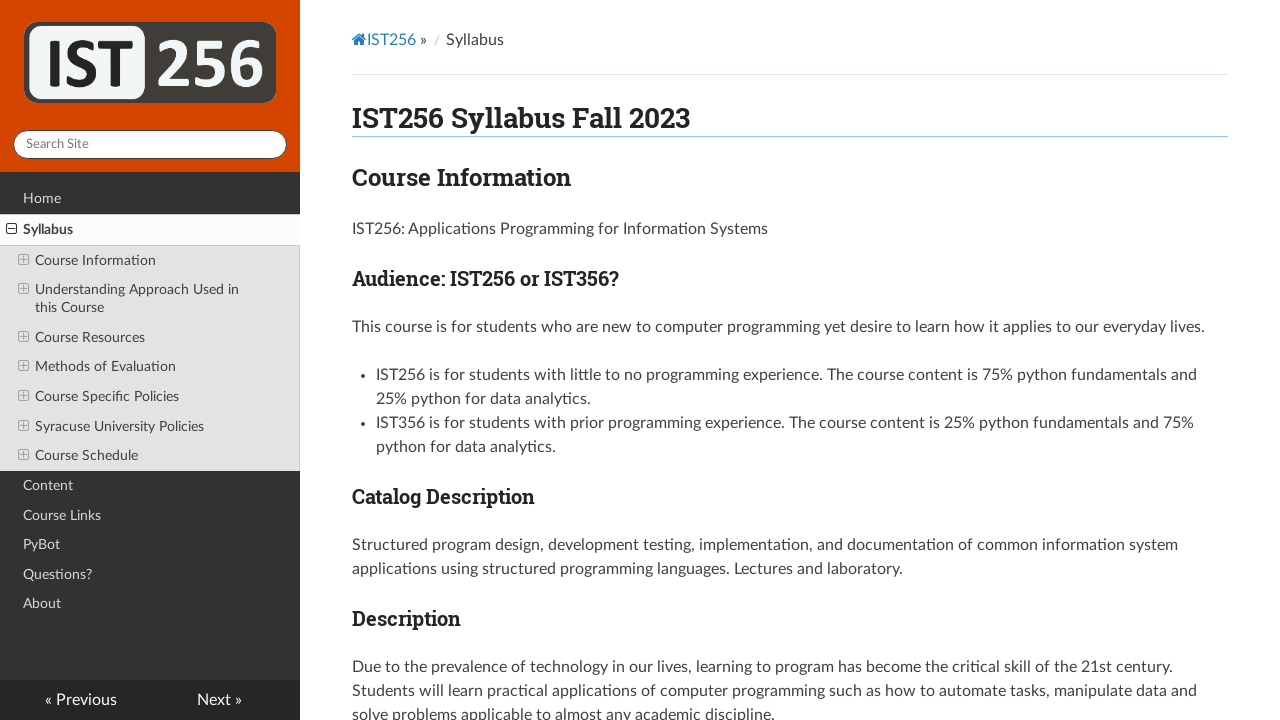

Project grade criteria bullet points are present on page
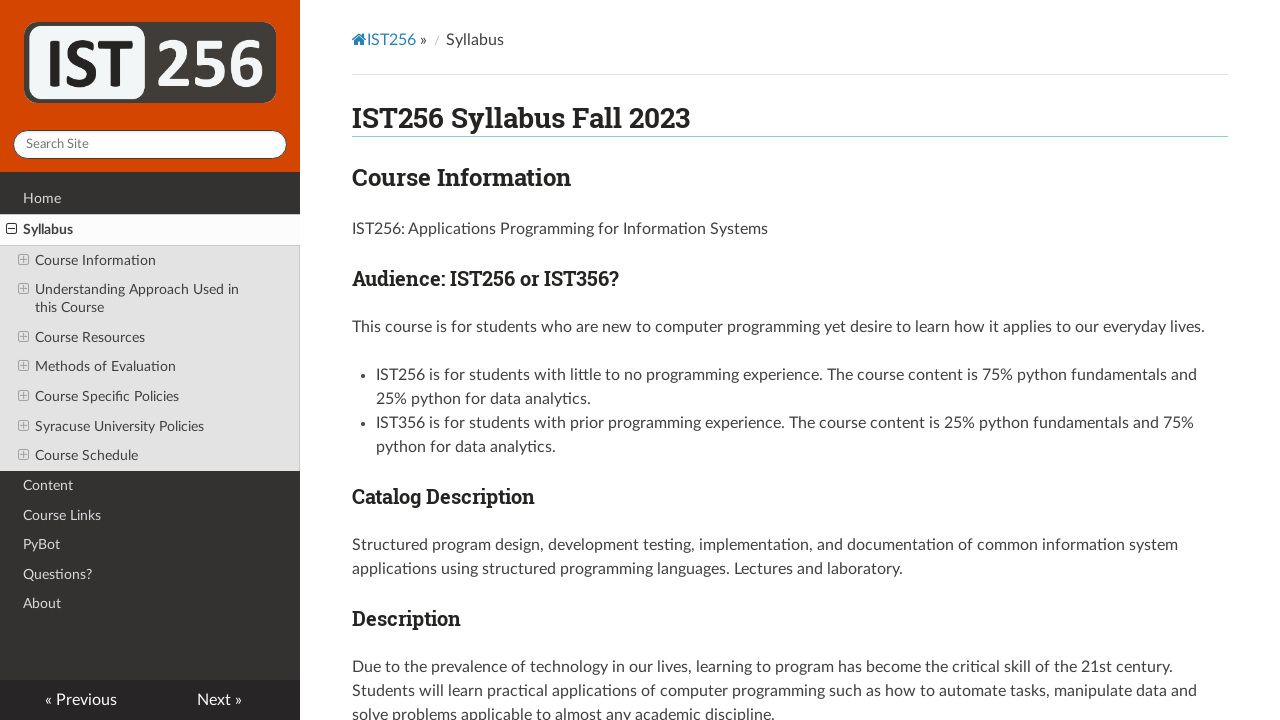

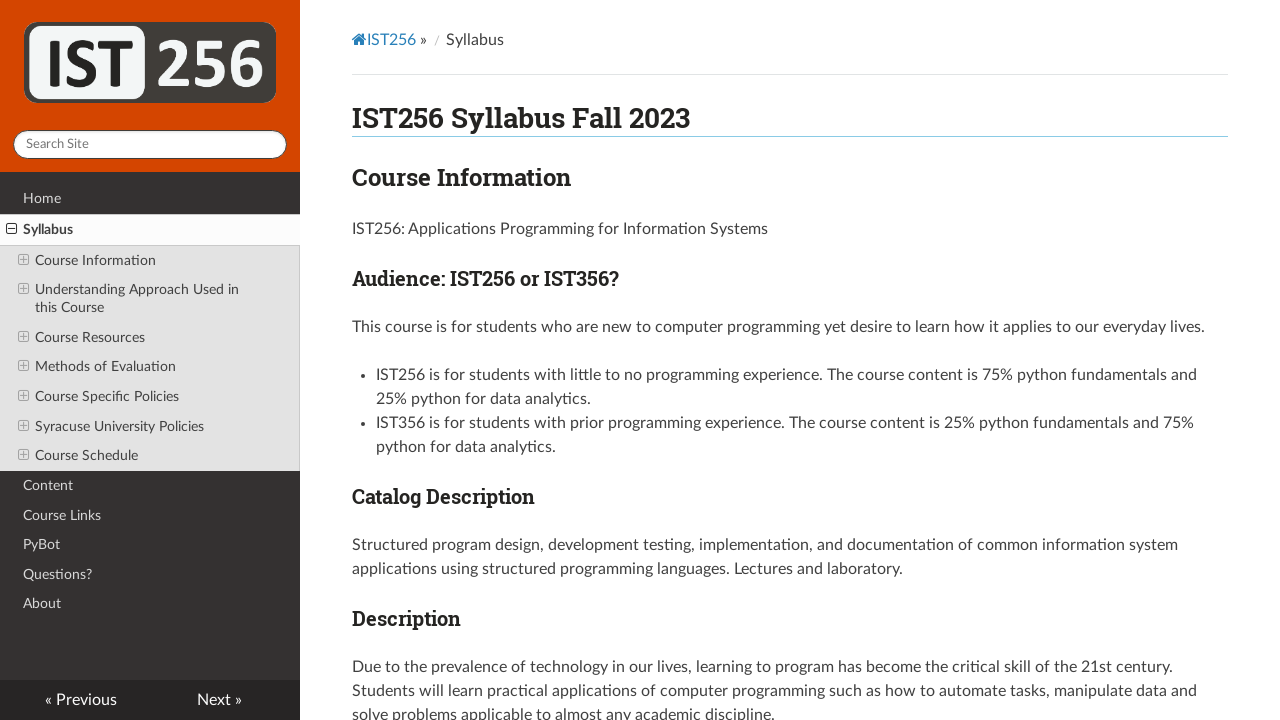